Opens a dropdown menu for days of the week and selects "Martes" (Tuesday)

Starting URL: https://thefreerangetester.github.io/sandbox-automation-testing/

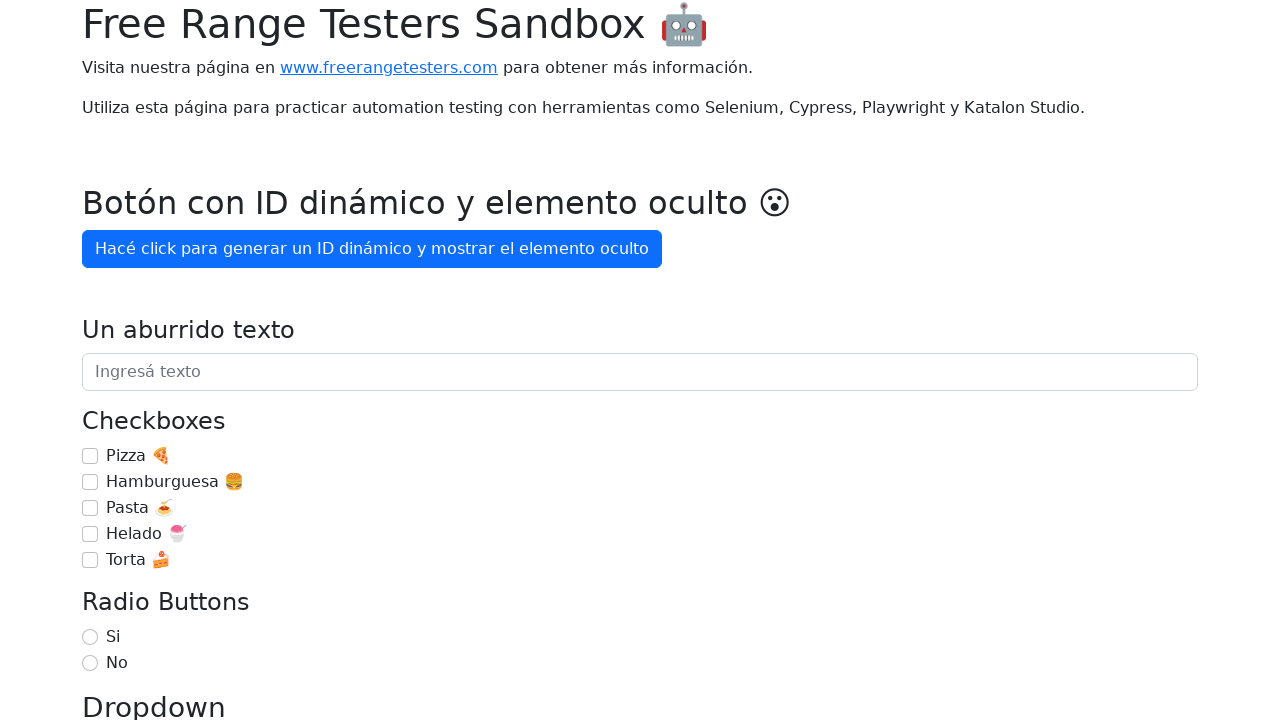

Clicked the 'Día de la semana' dropdown button to open the days of the week menu at (171, 360) on internal:role=button[name="Día de la semana"i]
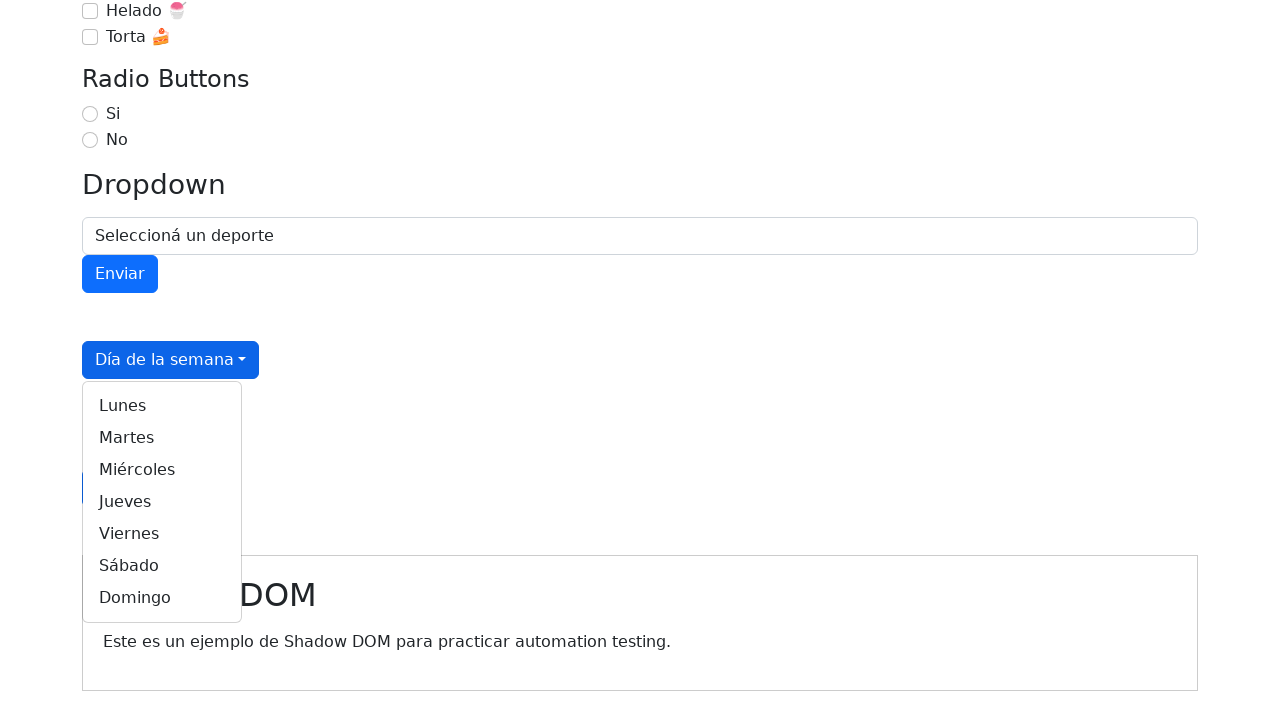

Selected 'Martes' (Tuesday) from the dropdown menu at (162, 438) on internal:role=link[name="Martes"i]
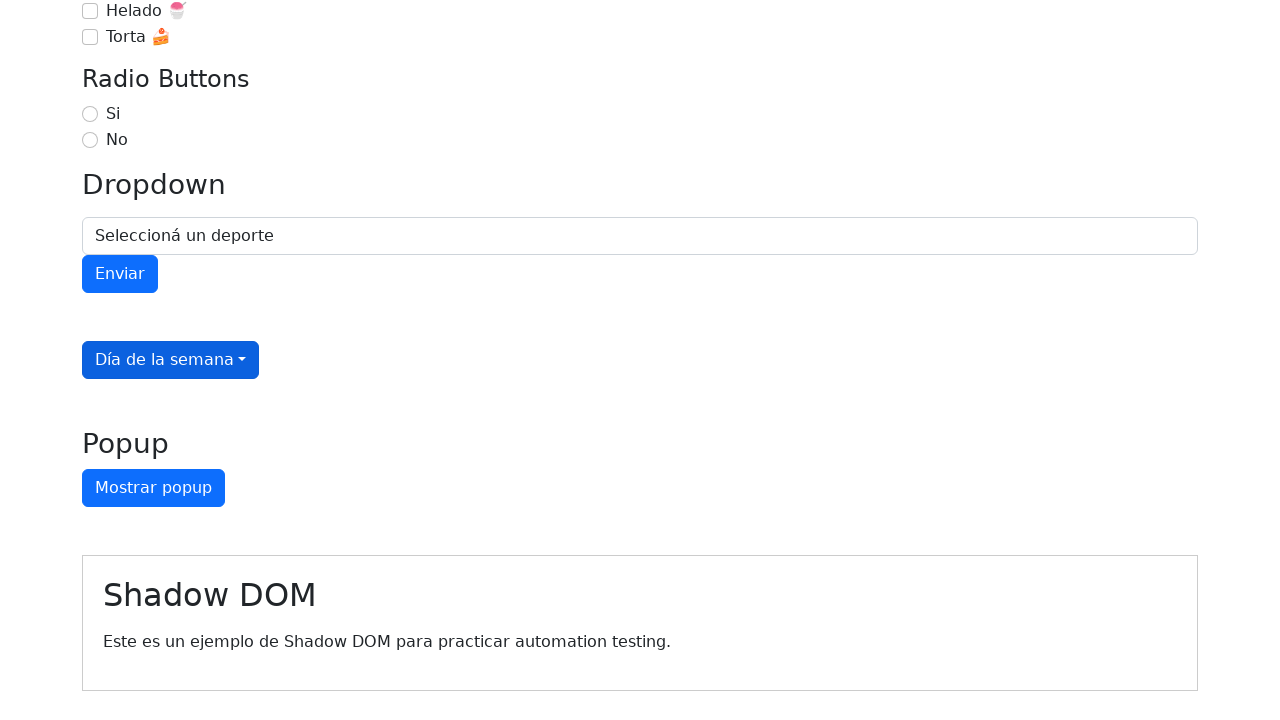

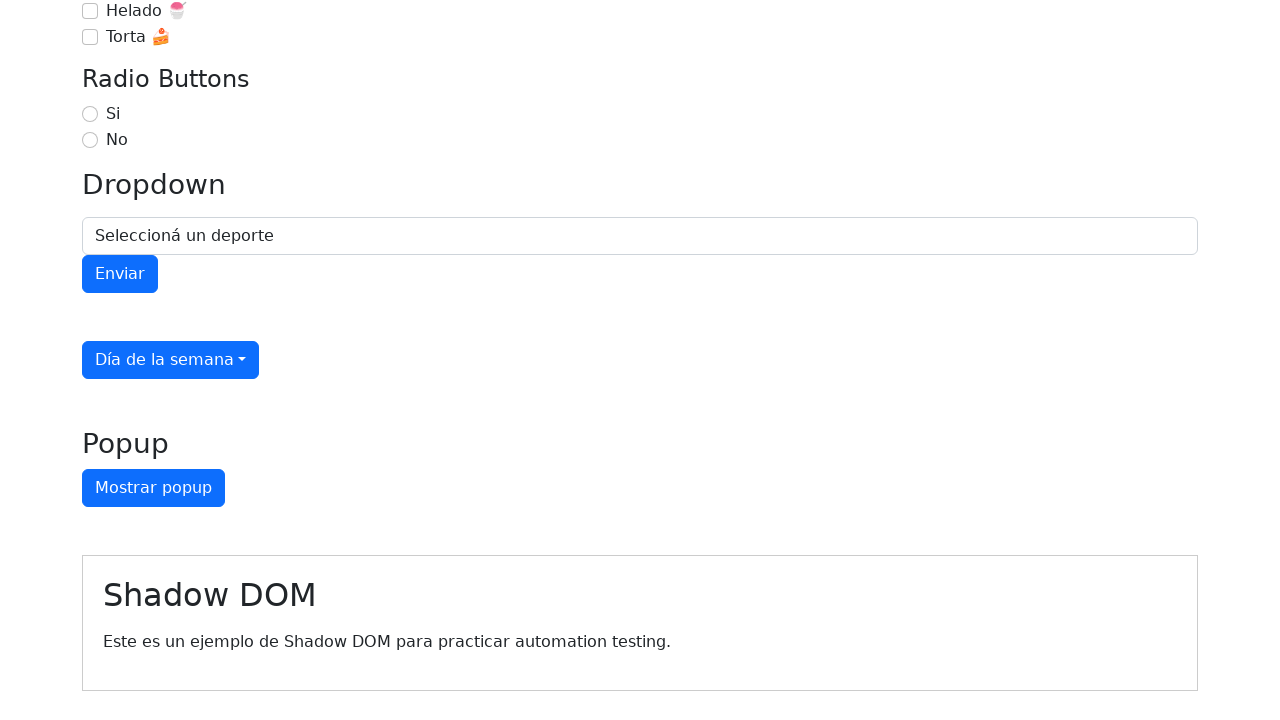